Tests Bootstrap dropdown functionality by clicking on the dropdown button and selecting an option that contains "JavaScript"

Starting URL: http://seleniumpractise.blogspot.fi/2016/08/bootstrap-dropdown-example-for-selenium.html

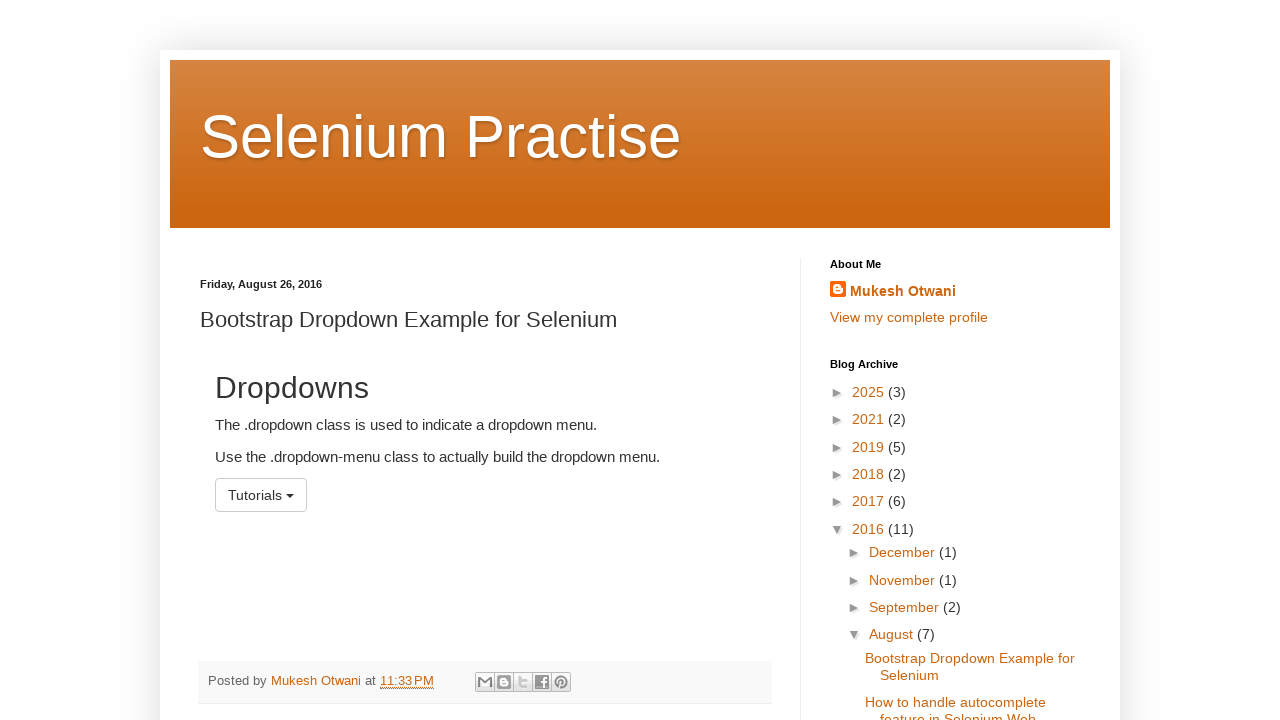

Clicked dropdown button with id 'menu1' to open menu at (261, 495) on #menu1
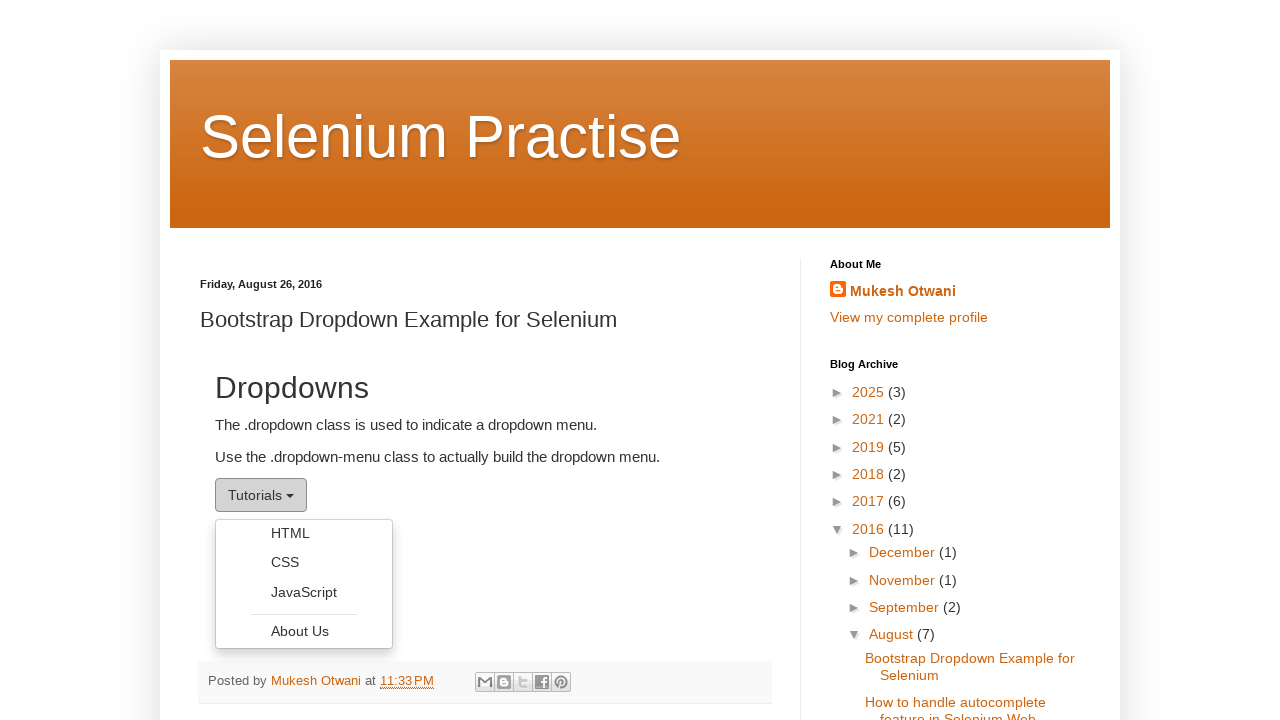

Clicked dropdown option containing 'JavaScript' at (304, 592) on .dropdown-menu li a >> nth=2
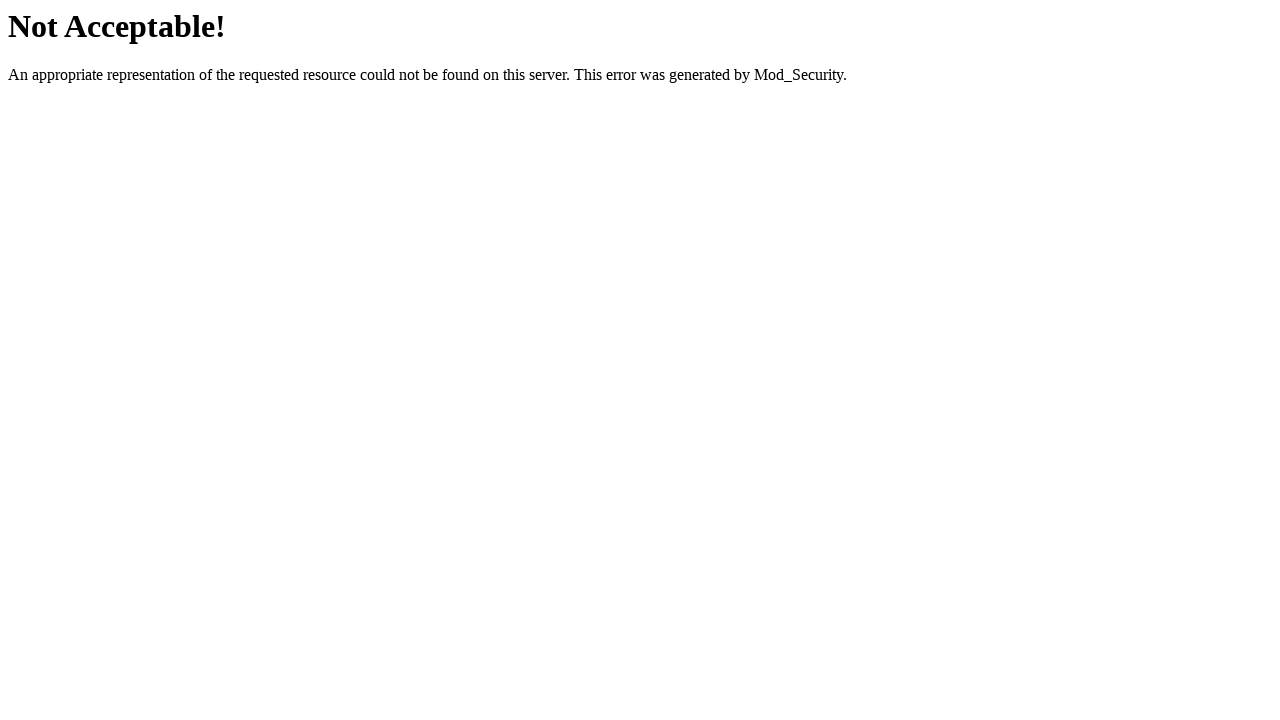

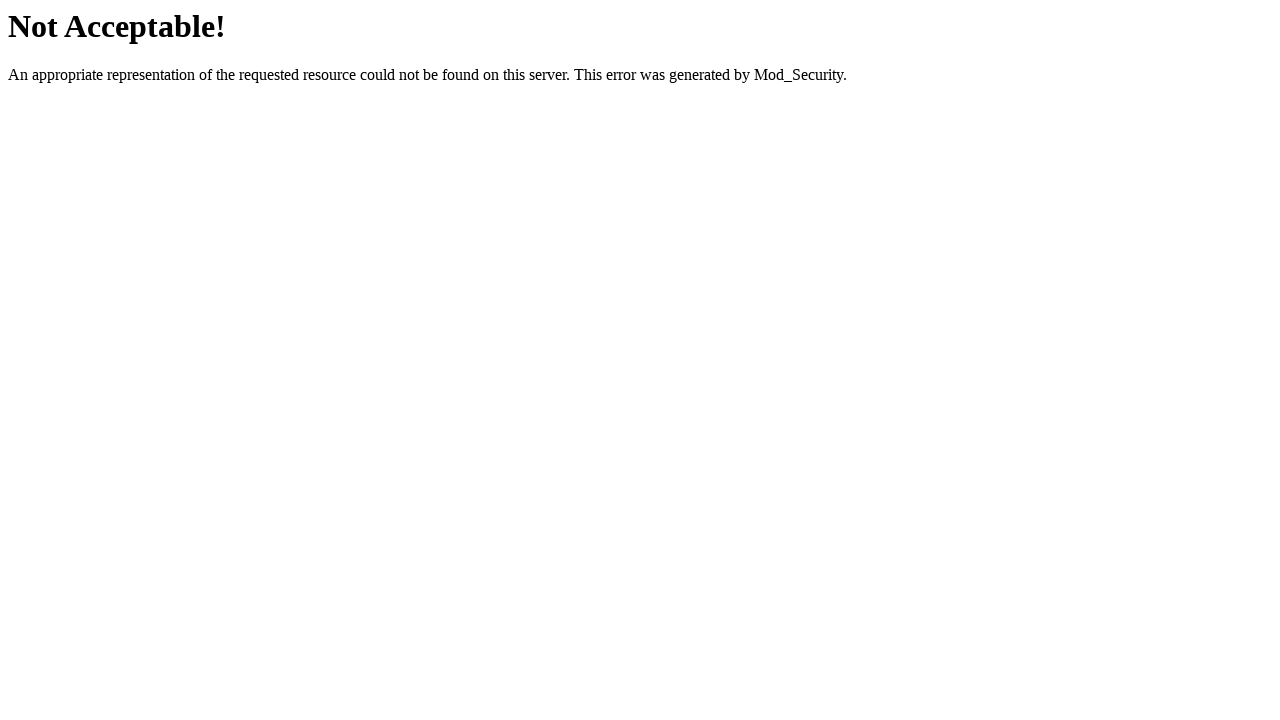